Tests static dropdown selection functionality by selecting a currency option from a dropdown menu

Starting URL: https://rahulshettyacademy.com/dropdownsPractise/

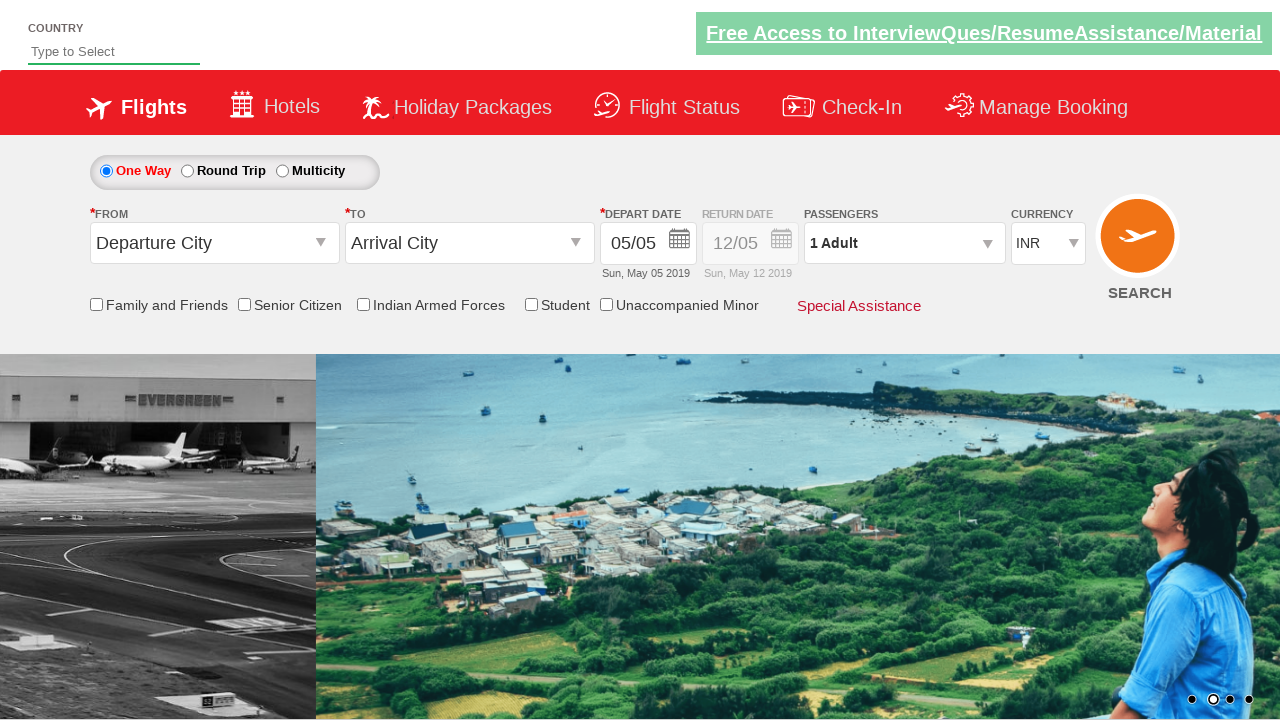

Clicked on currency dropdown to open it at (1048, 244) on #ctl00_mainContent_DropDownListCurrency
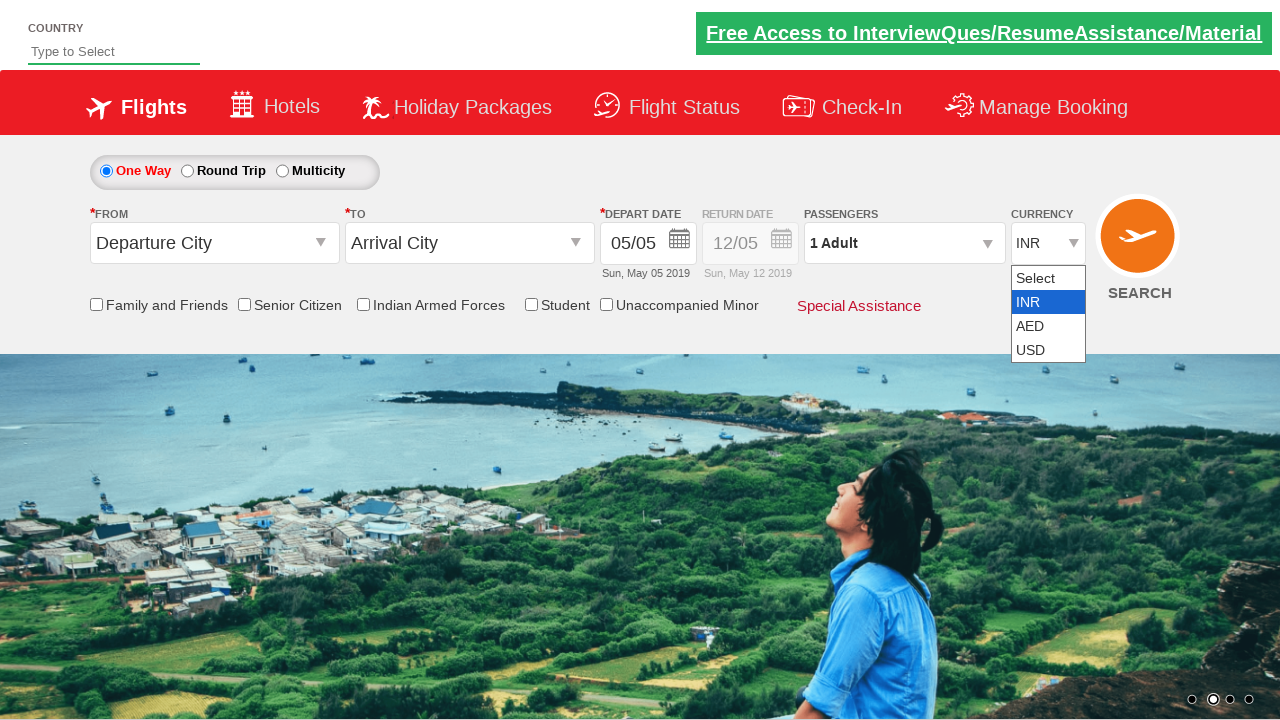

Selected AED currency option (index 2) from dropdown on #ctl00_mainContent_DropDownListCurrency
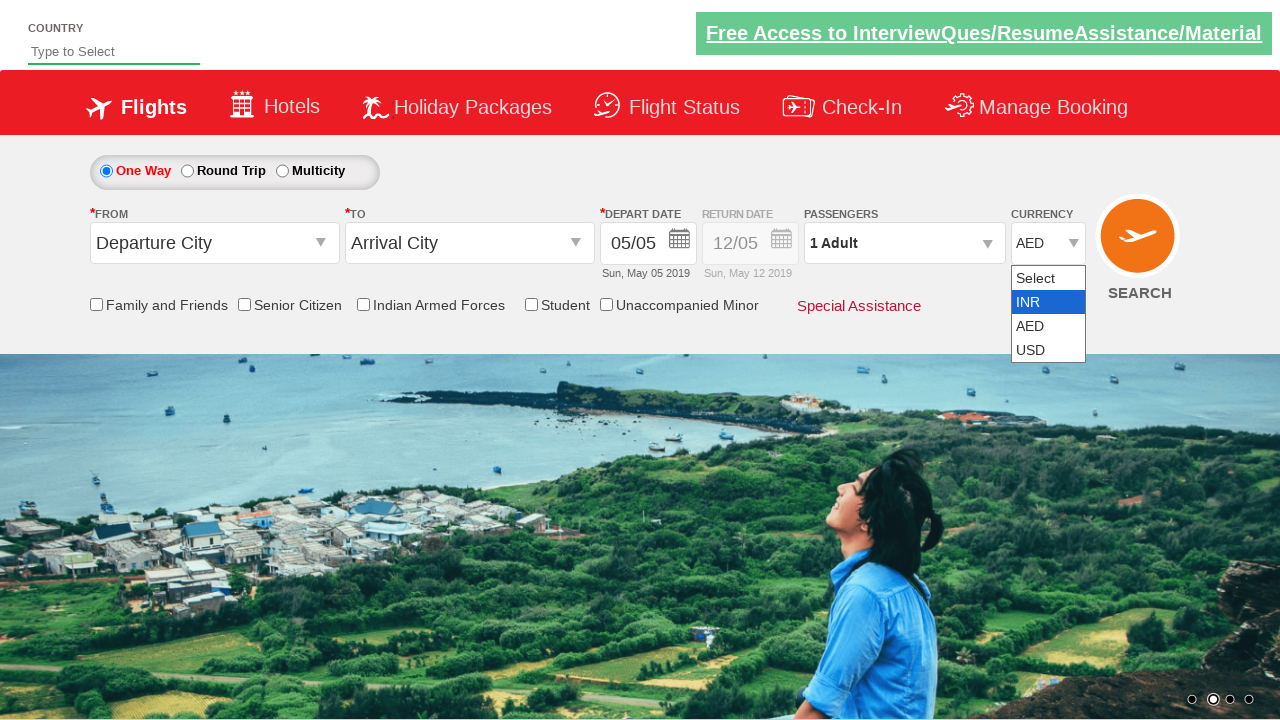

Verified selected currency value: AED
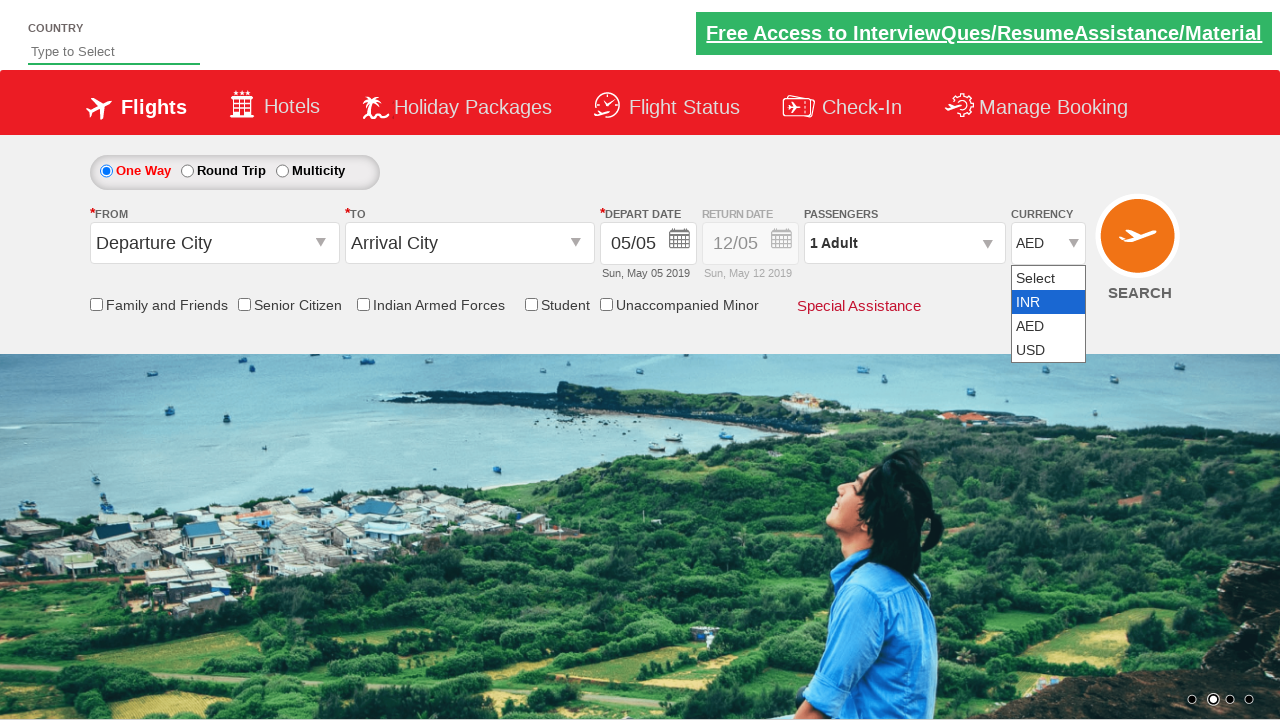

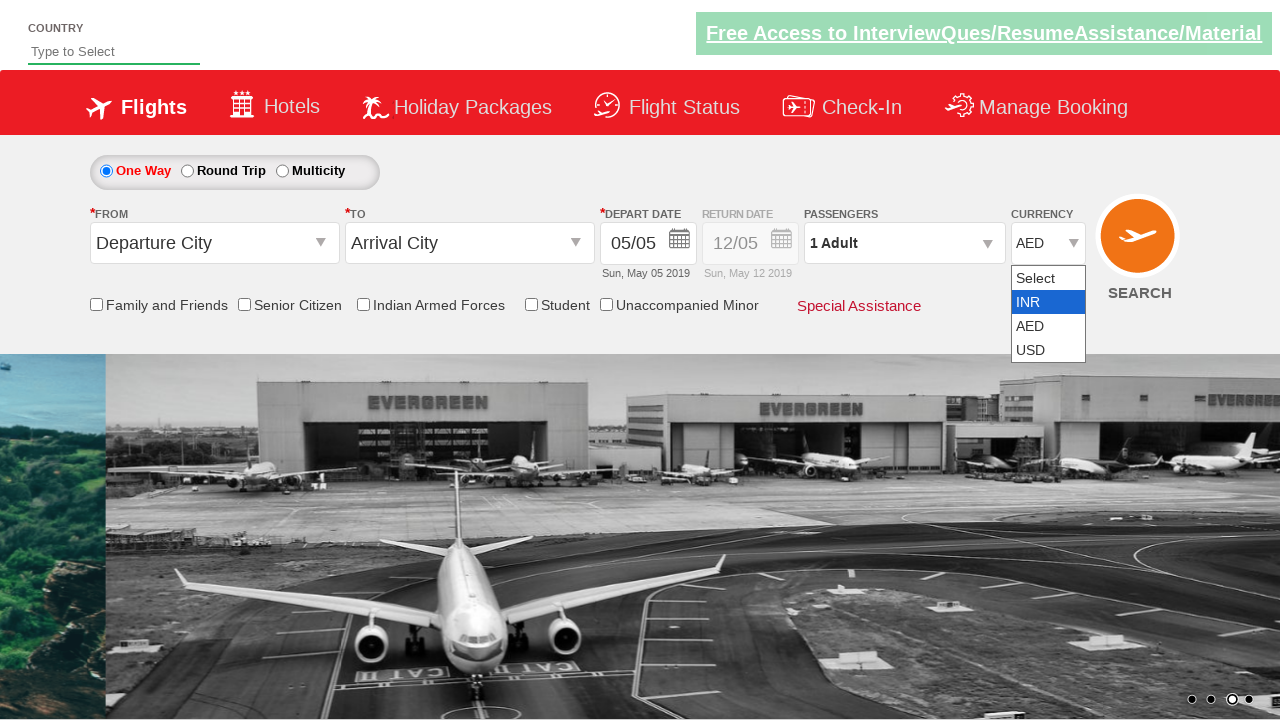